Tests calculator addition by entering 5 and 10, selecting sum operation, and verifying the result is 15

Starting URL: https://calculatorhtml.onrender.com/

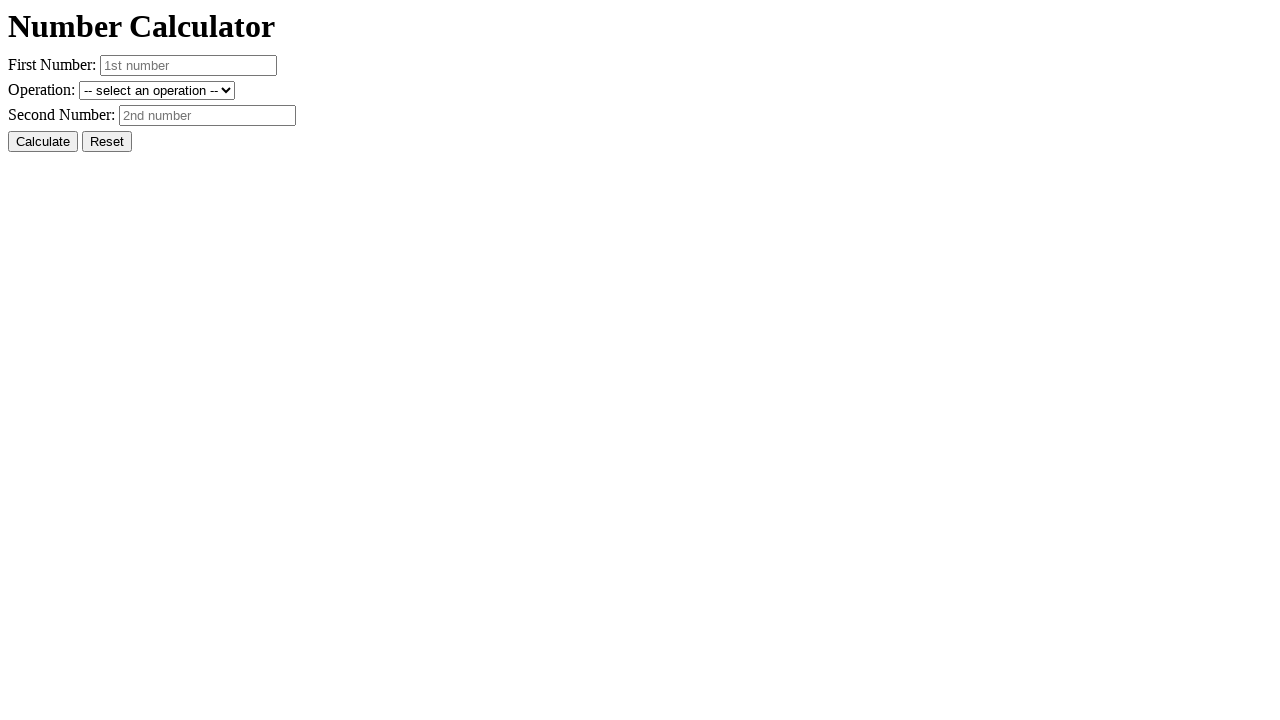

Clicked reset button to clear previous state at (107, 142) on #resetButton
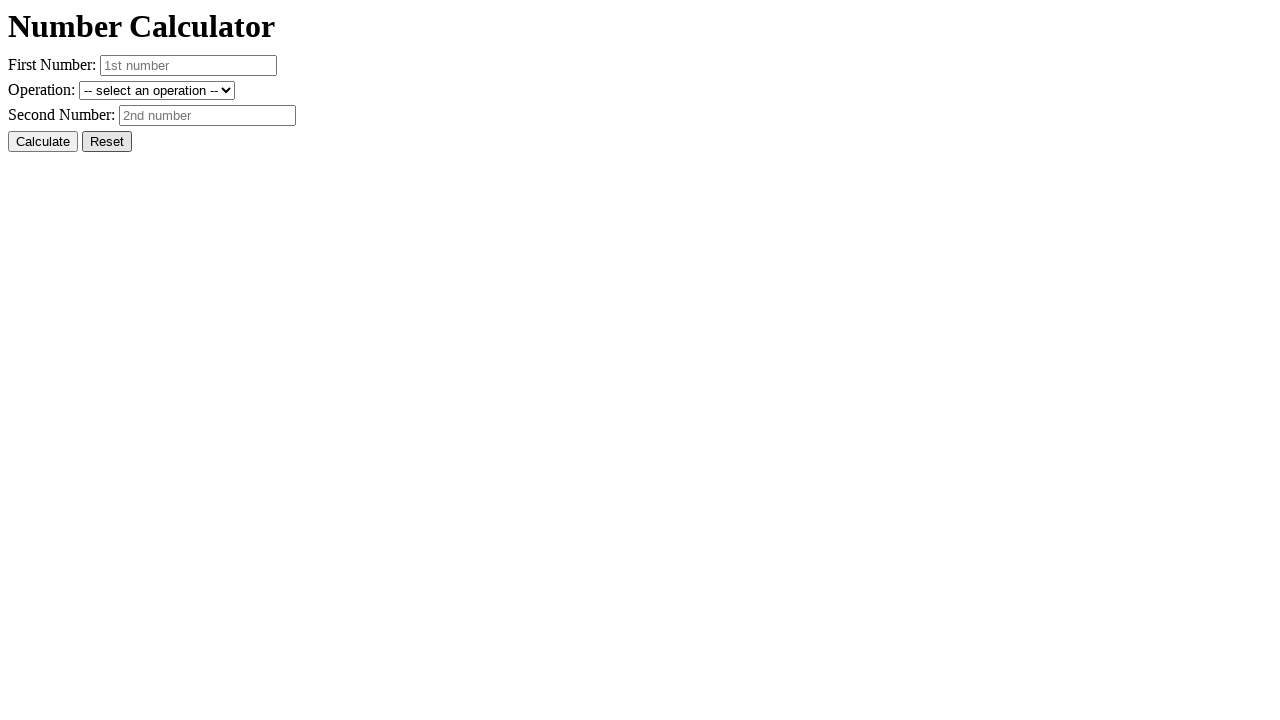

Entered first number: 5 on #number1
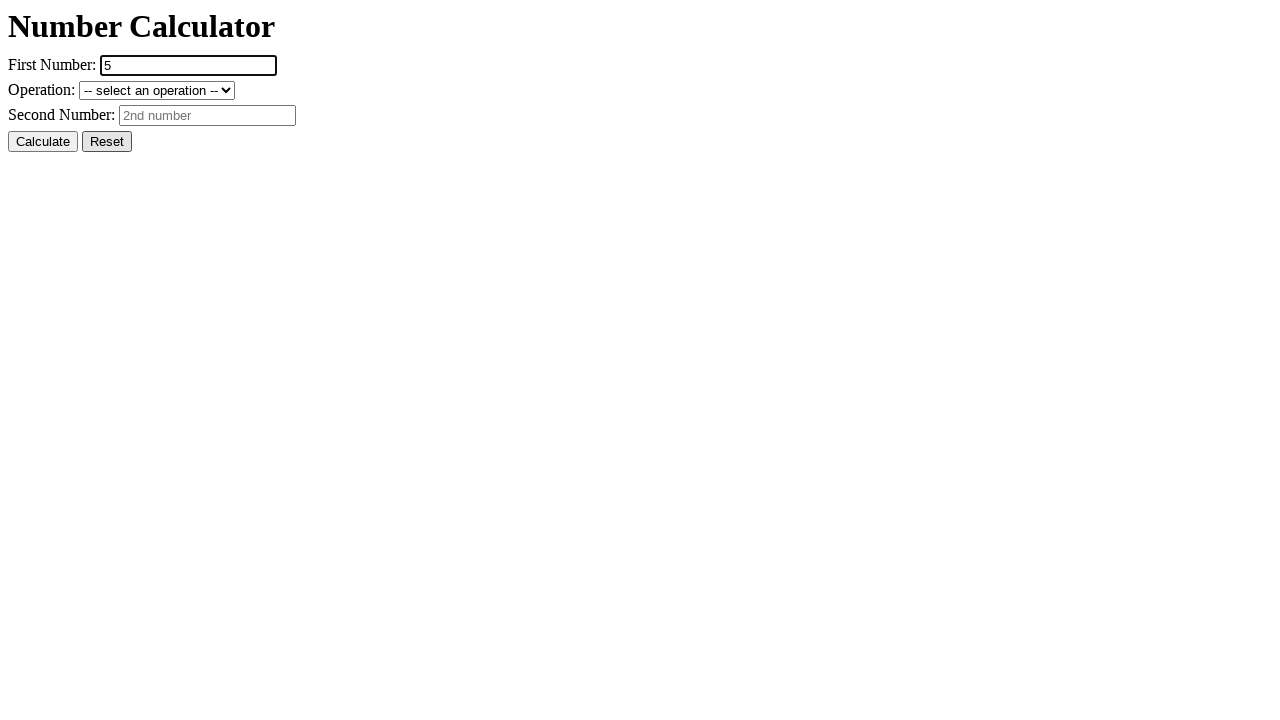

Entered second number: 10 on #number2
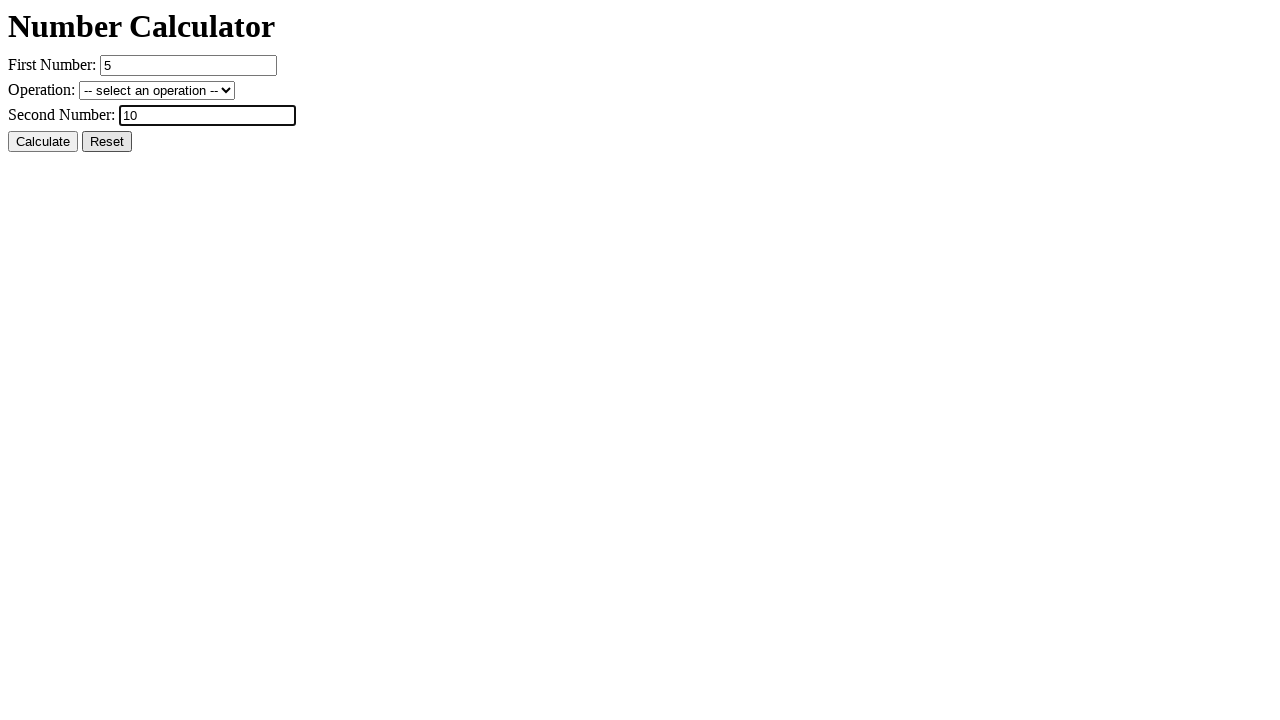

Selected addition (sum) operation on #operation
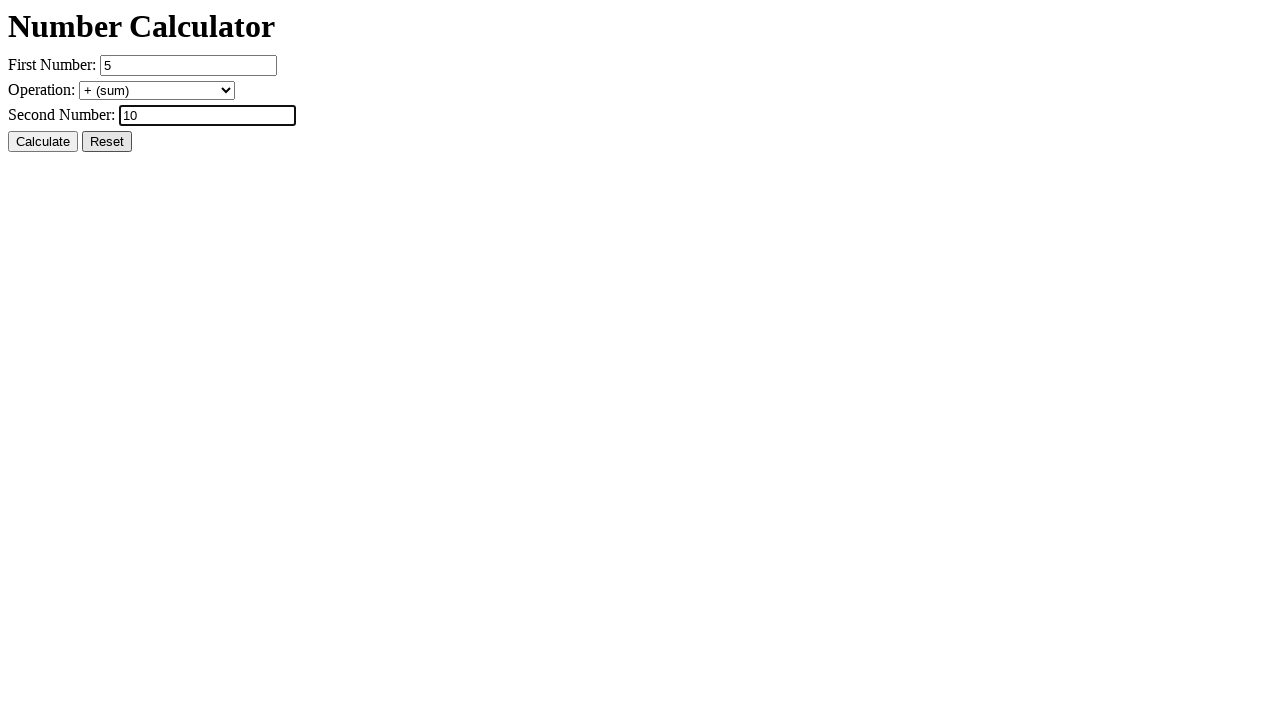

Clicked calculate button to compute result at (43, 142) on #calcButton
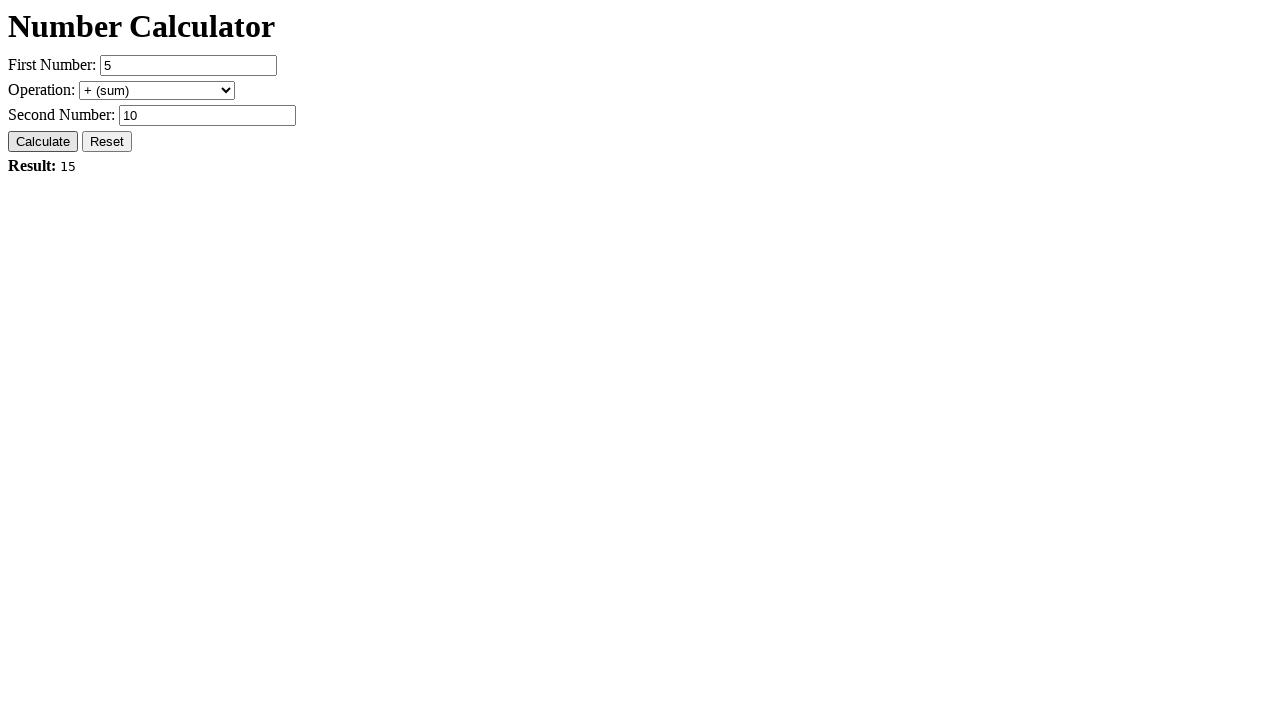

Result field is now visible
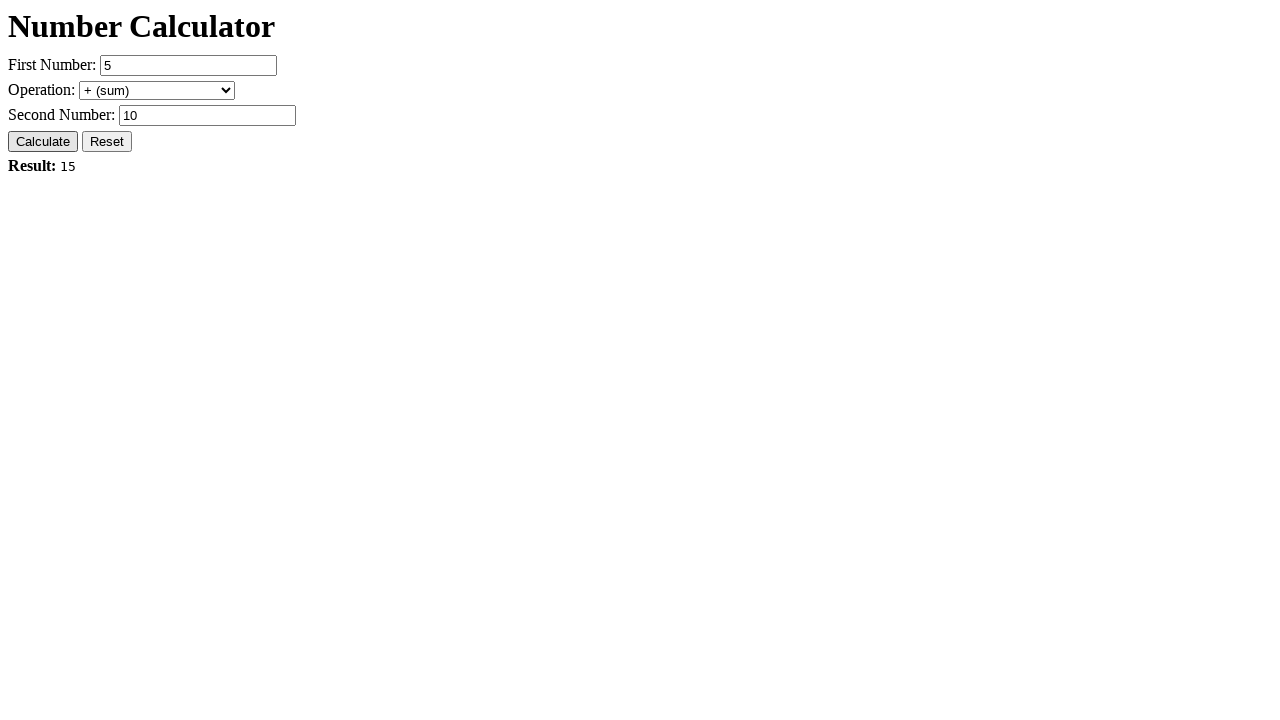

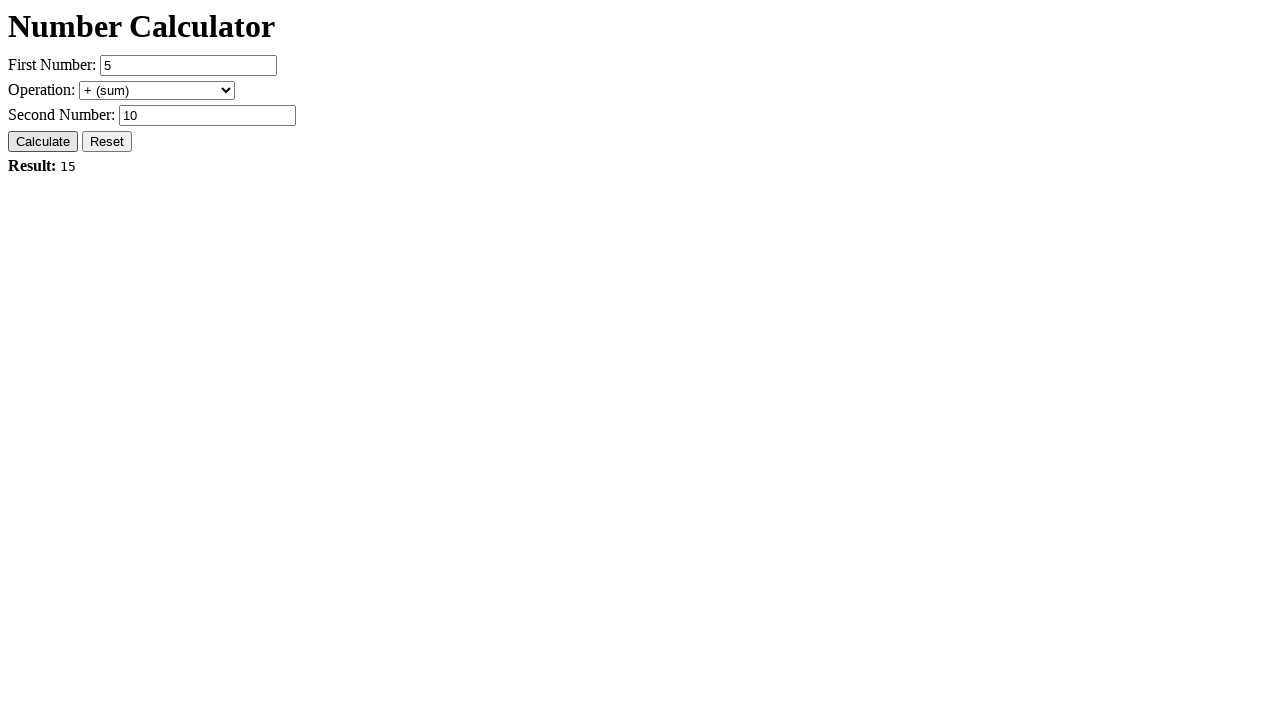